Tests different mouse actions on dropdown menus including right-click, double-click, and regular click to open context menus

Starting URL: https://bonigarcia.dev/selenium-webdriver-java/dropdown-menu.html

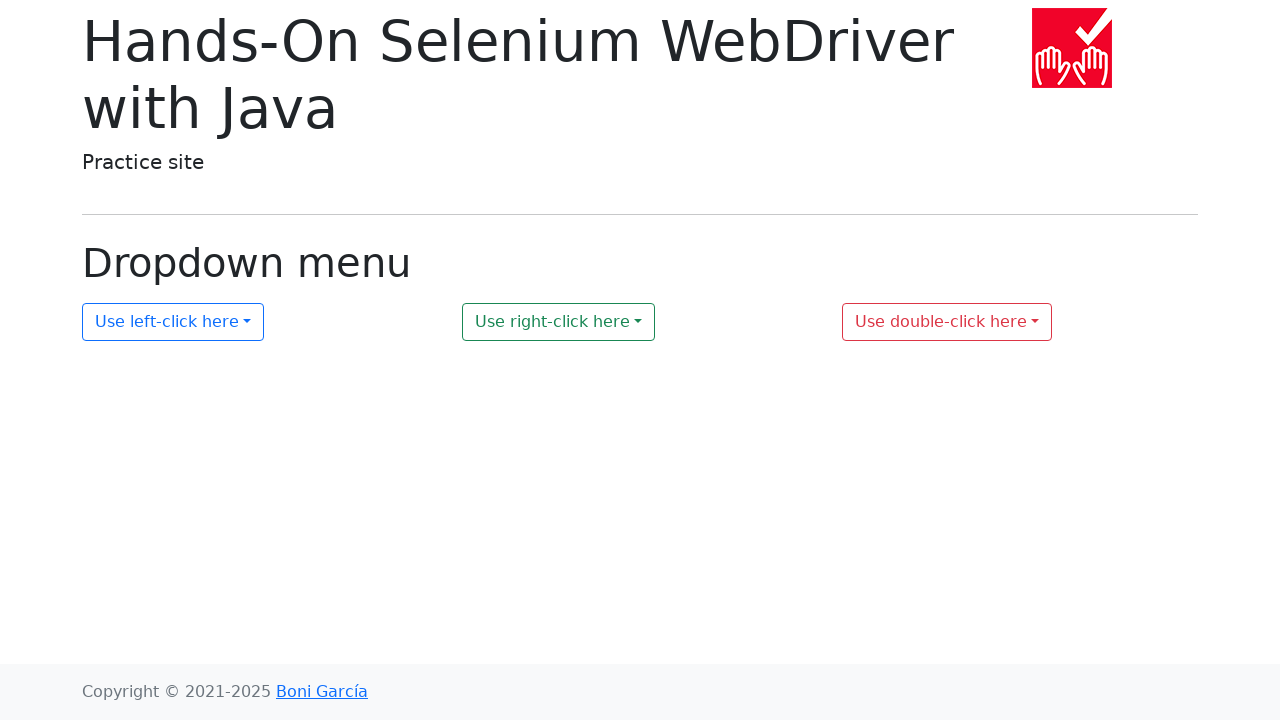

Right-clicked on dropdown 2 to open context menu at (559, 322) on #my-dropdown-2
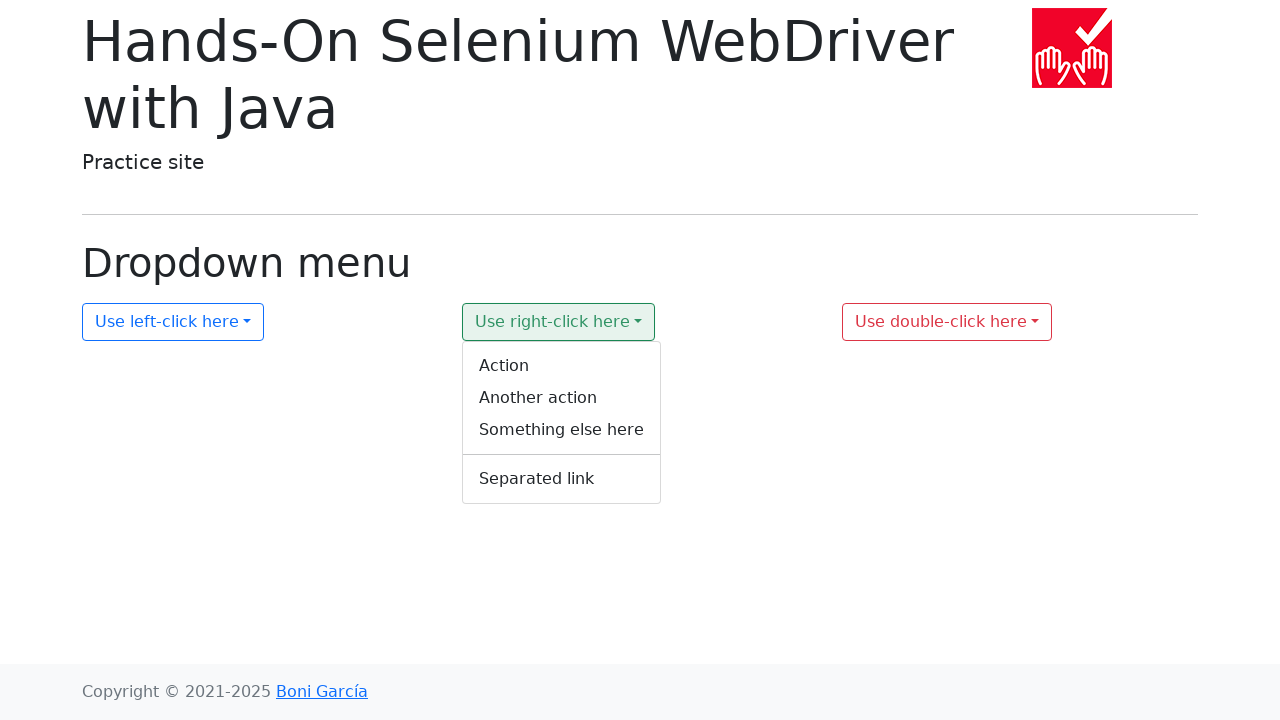

Context menu 2 is now visible
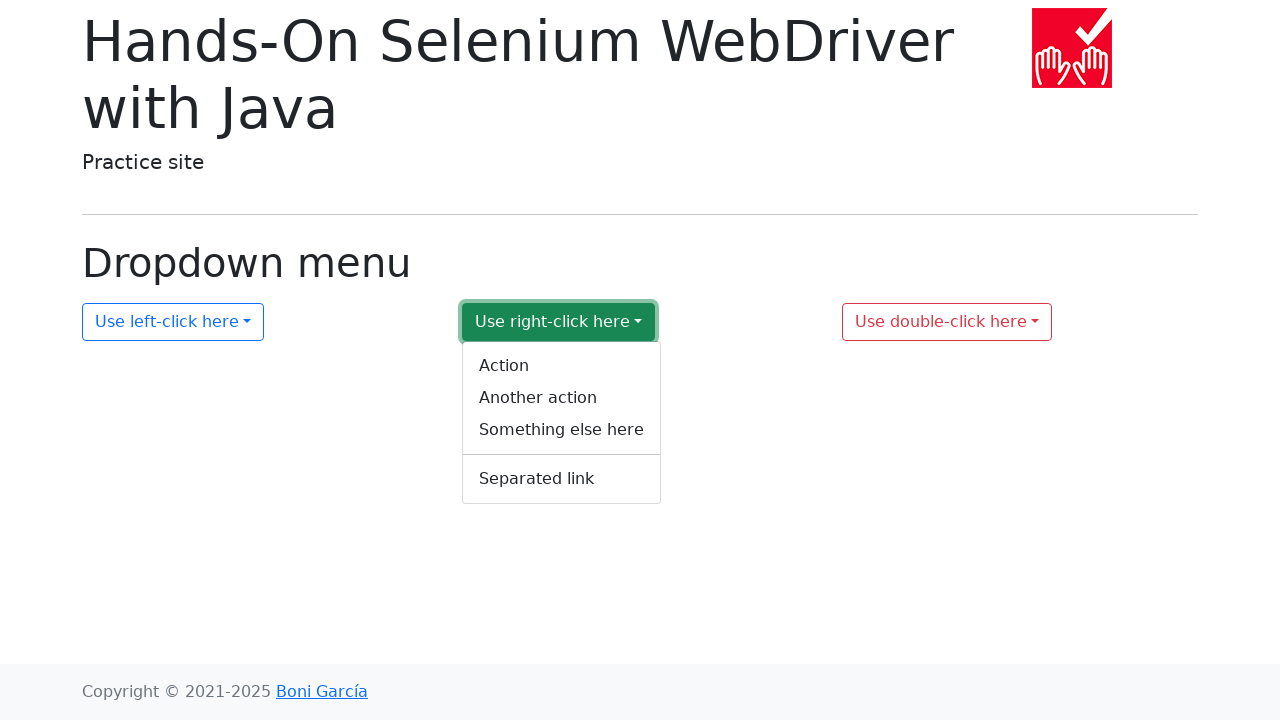

Double-clicked on dropdown 3 to open context menu at (947, 322) on #my-dropdown-3
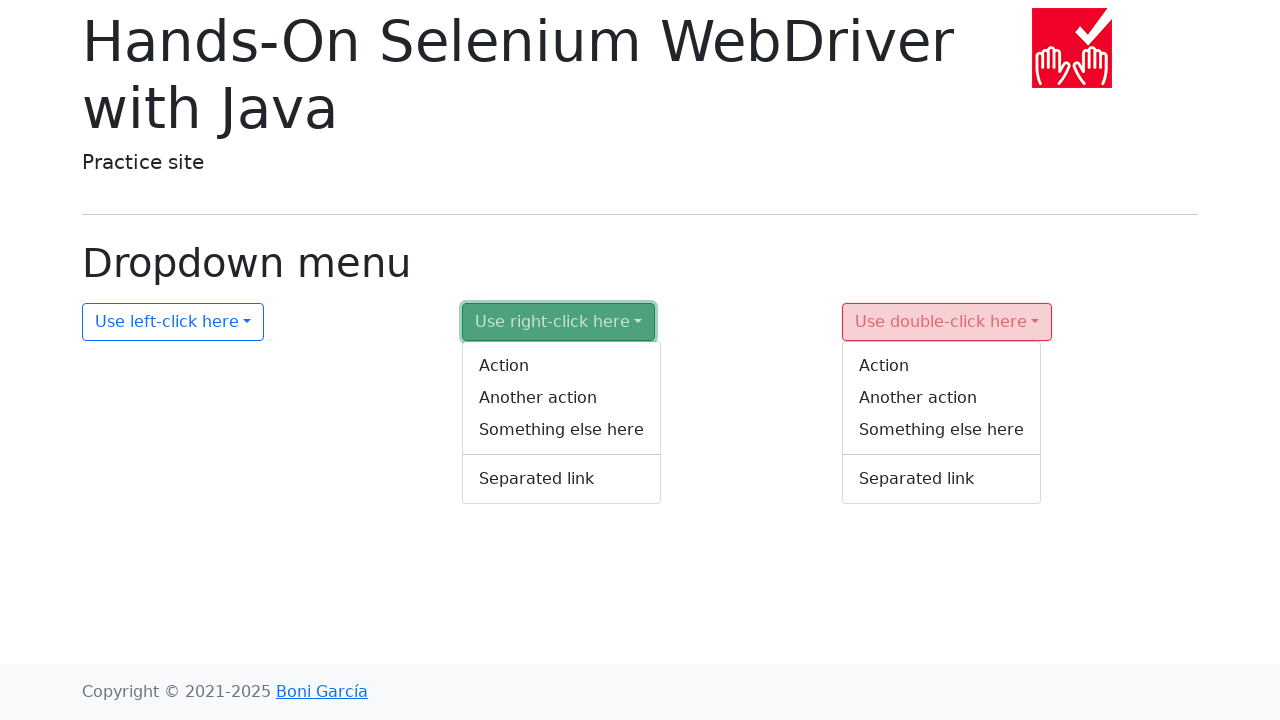

Context menu 3 is now visible
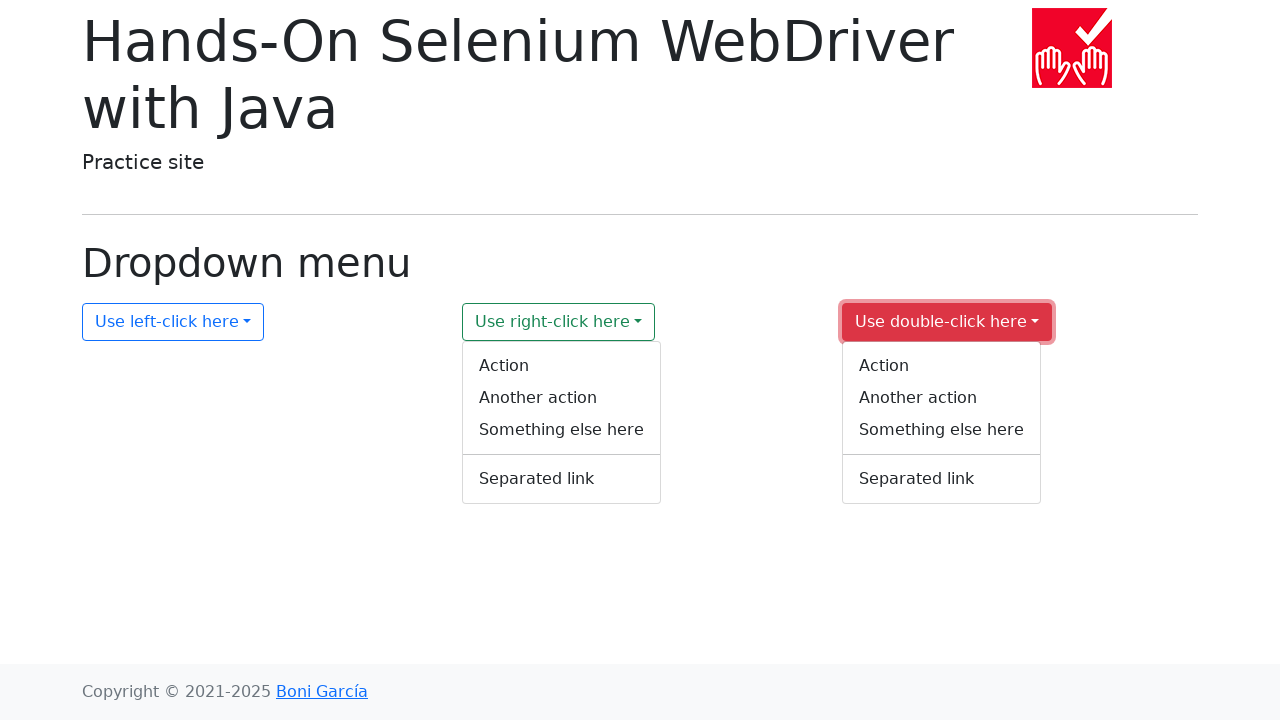

Clicked on dropdown 1 to open menu at (173, 322) on #my-dropdown-1
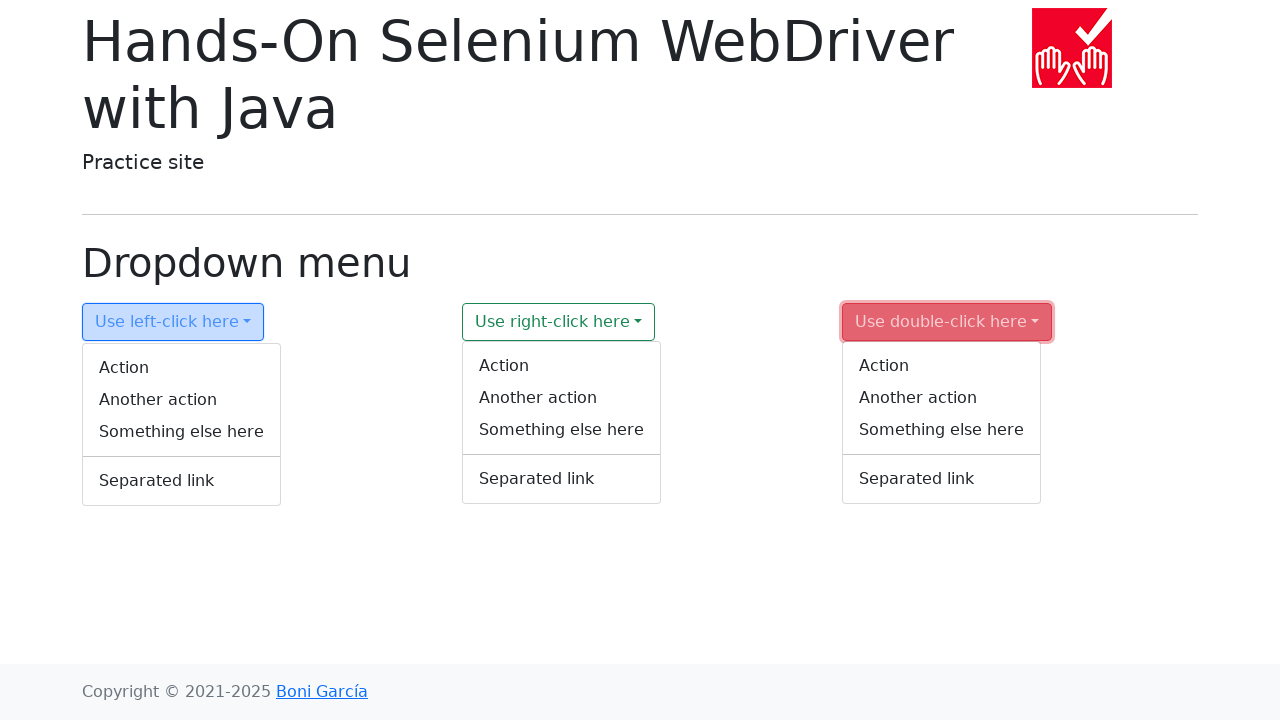

Dropdown menu is now visible with show class
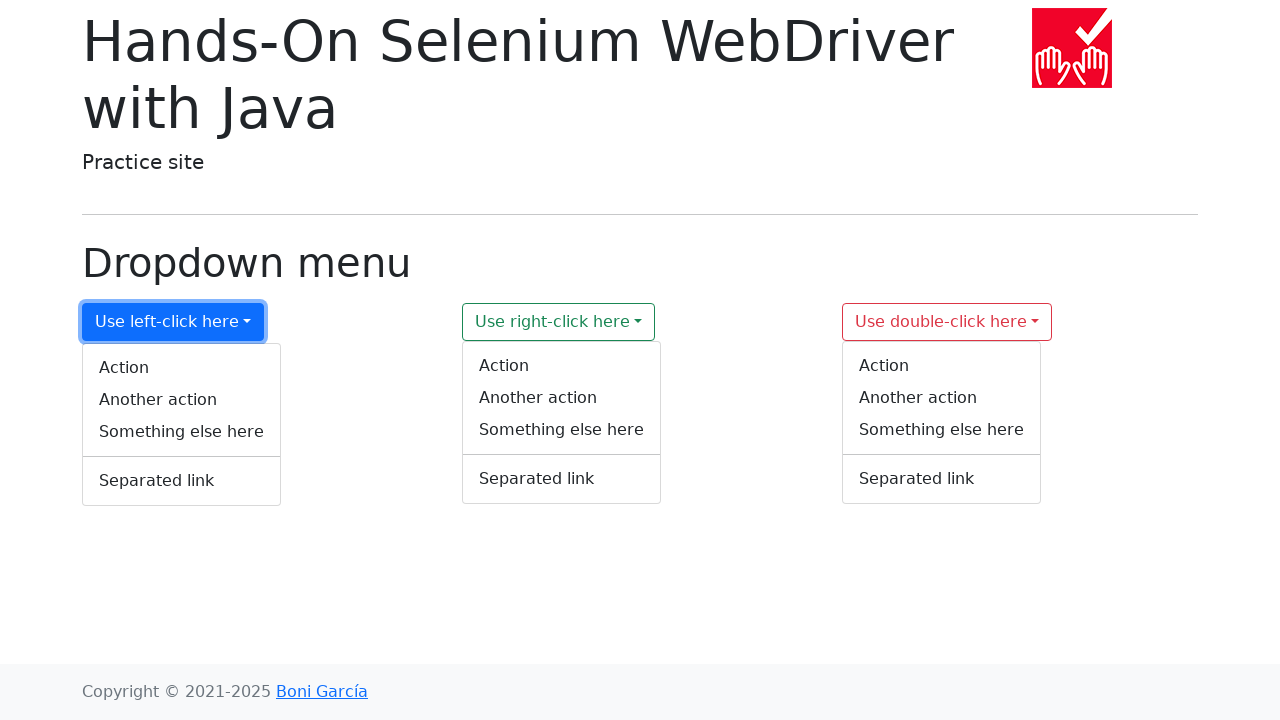

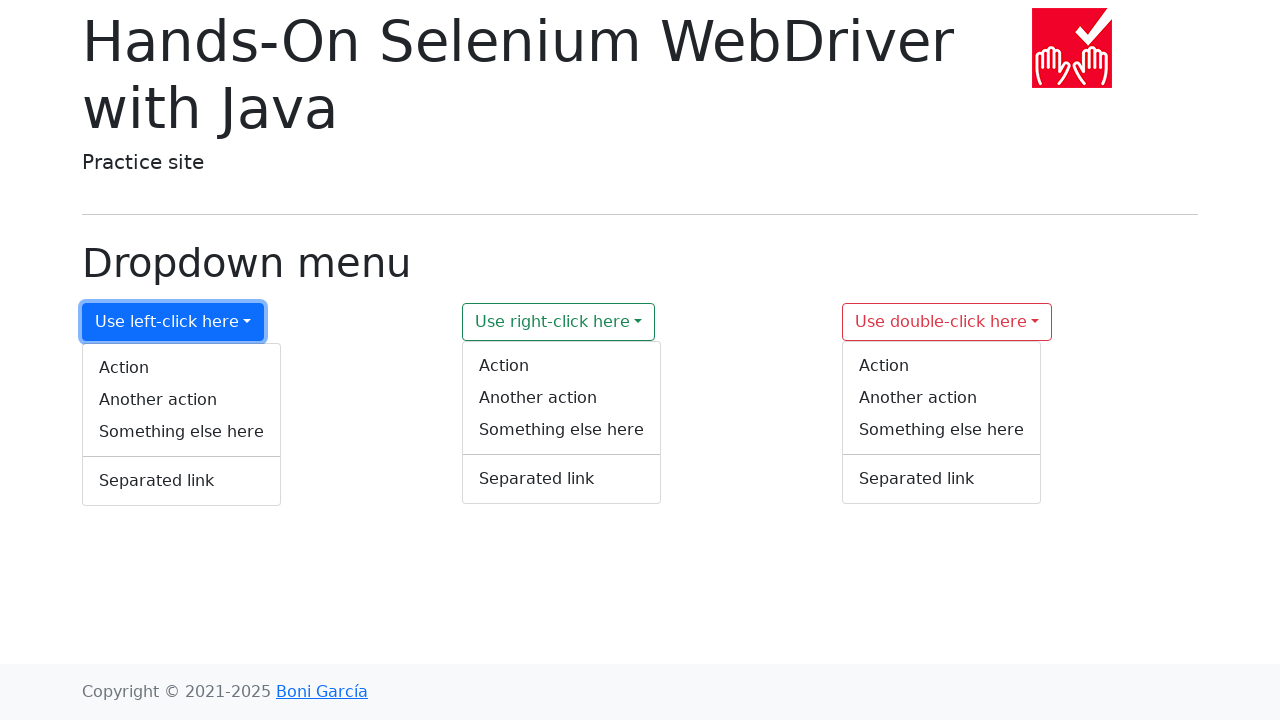